Navigates to python.org and verifies that event widget with events and dates are displayed on the page

Starting URL: https://python.org

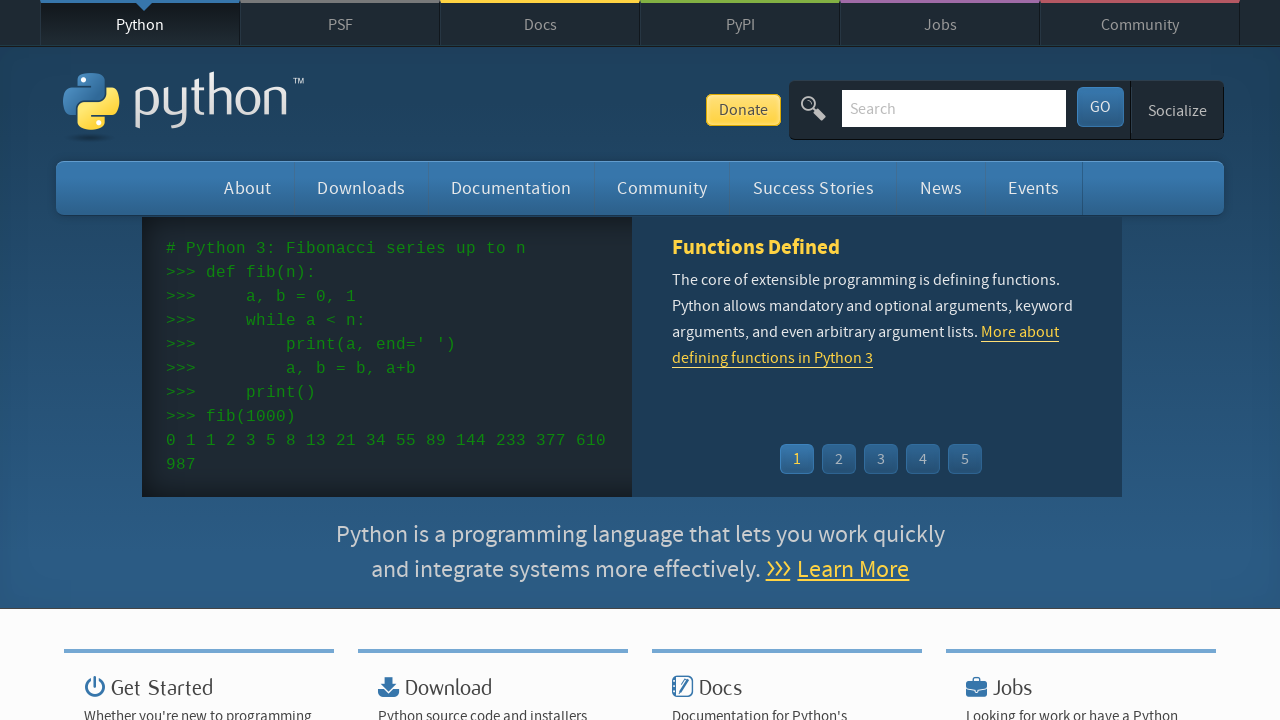

Navigated to https://python.org
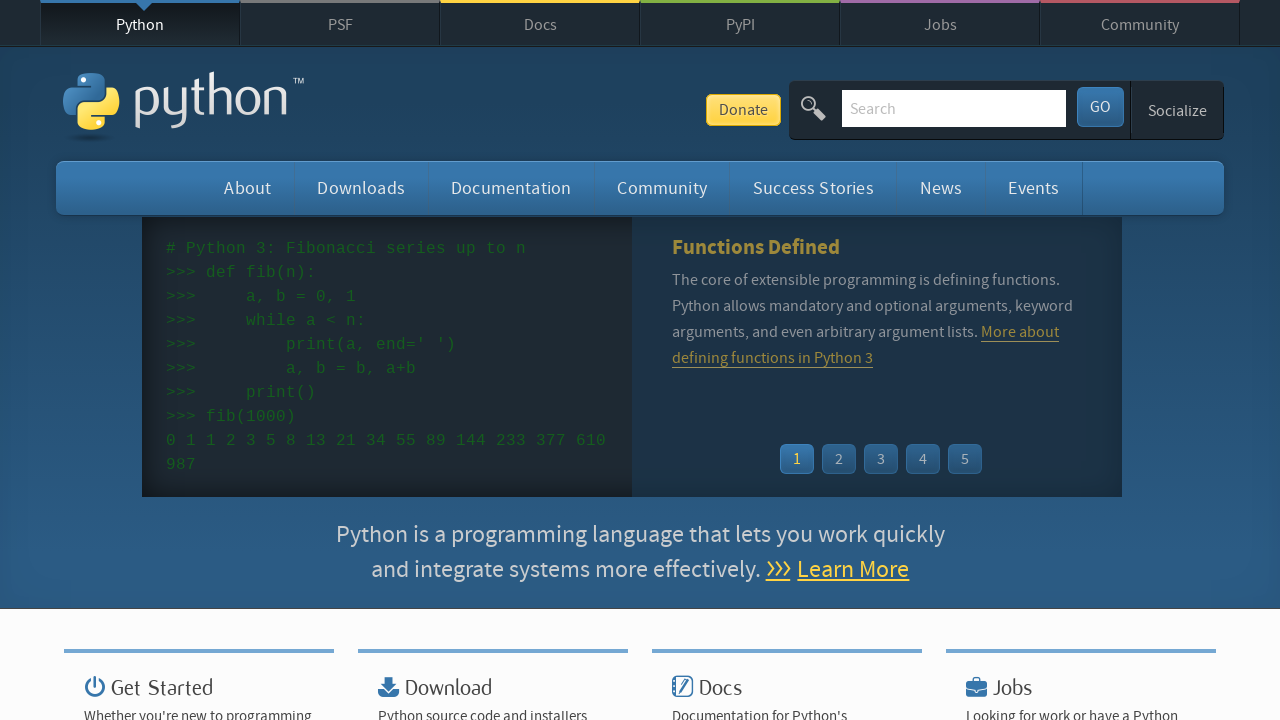

Event widget loaded on the page
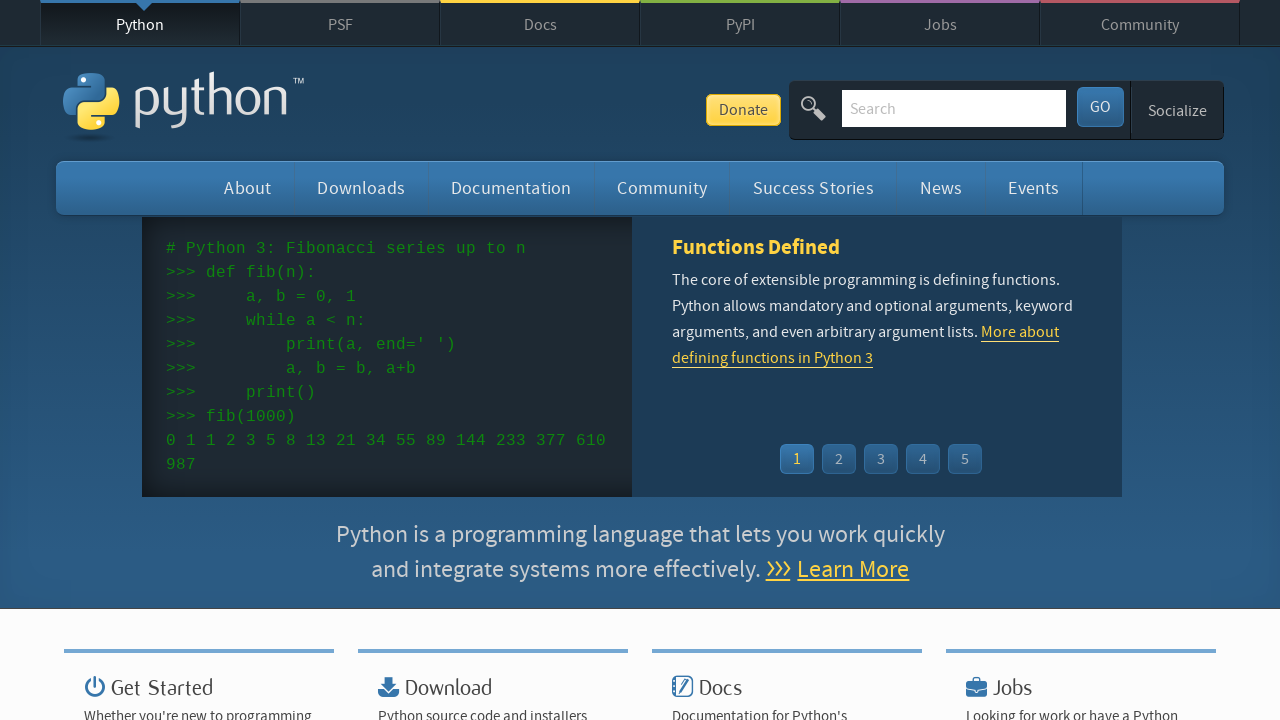

Located event links in the event widget
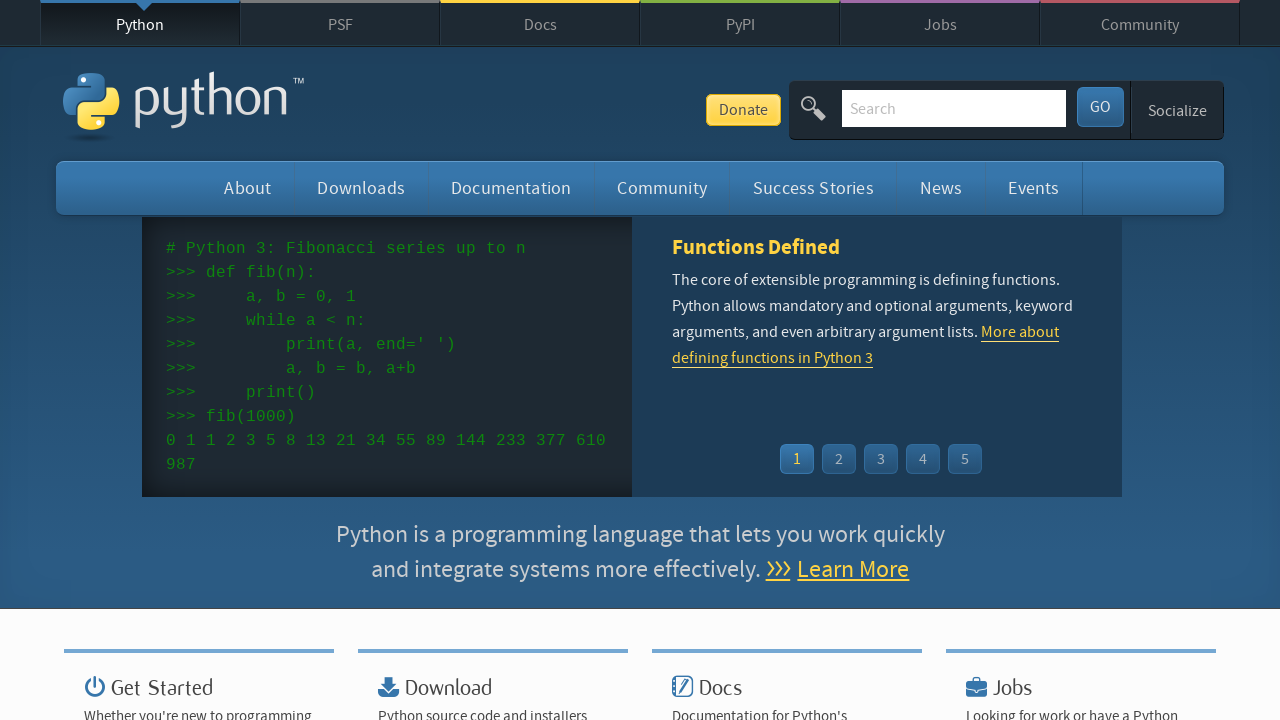

First event link is visible and ready
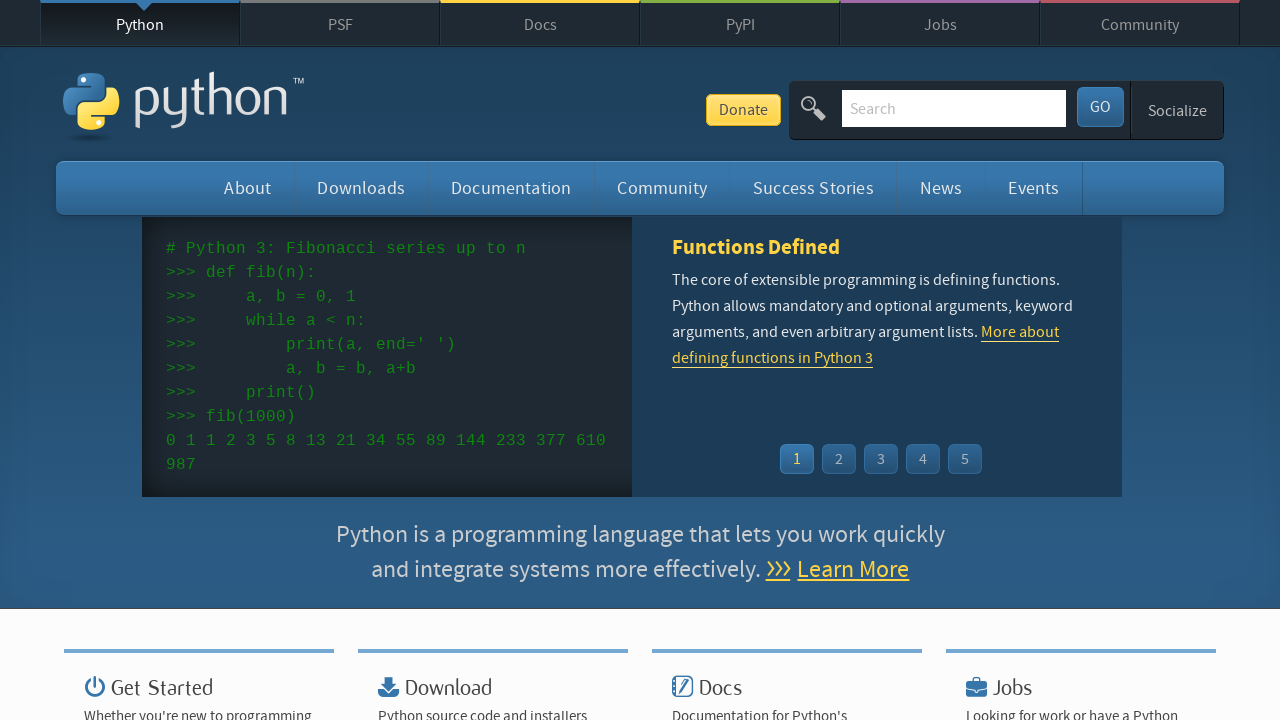

Located event date elements in the event widget
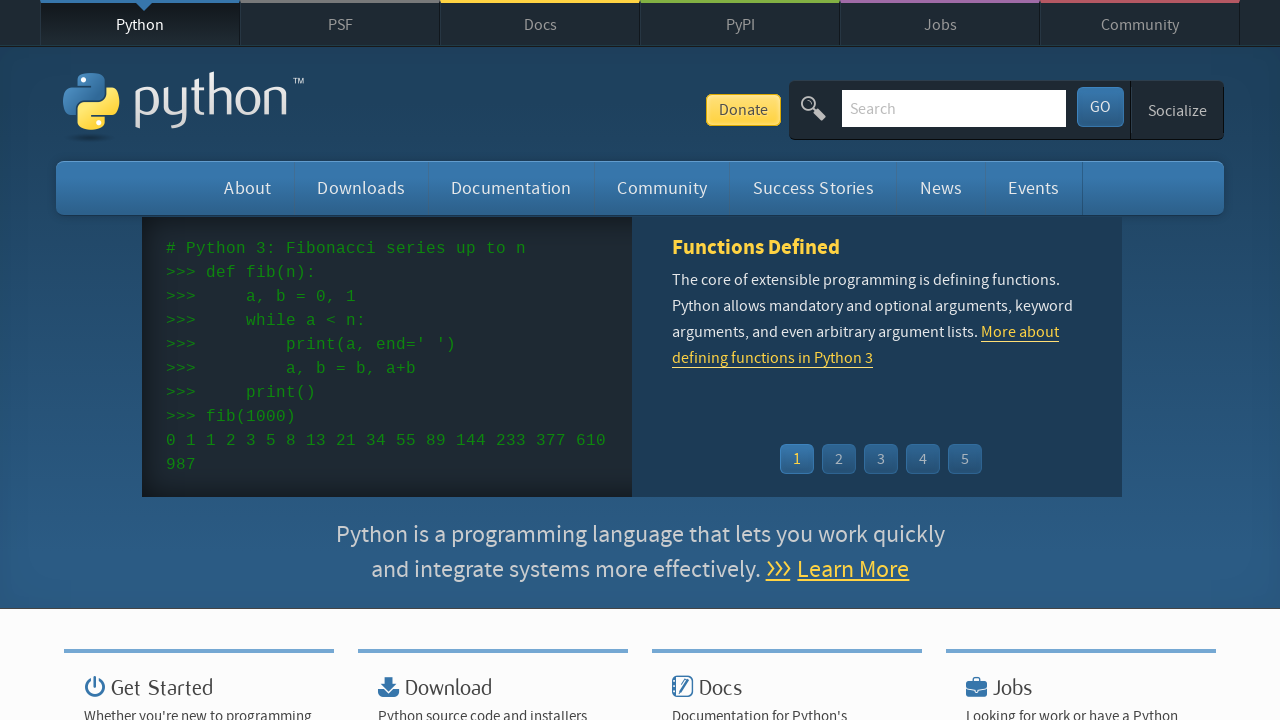

First event date element is visible and ready - events and dates verified
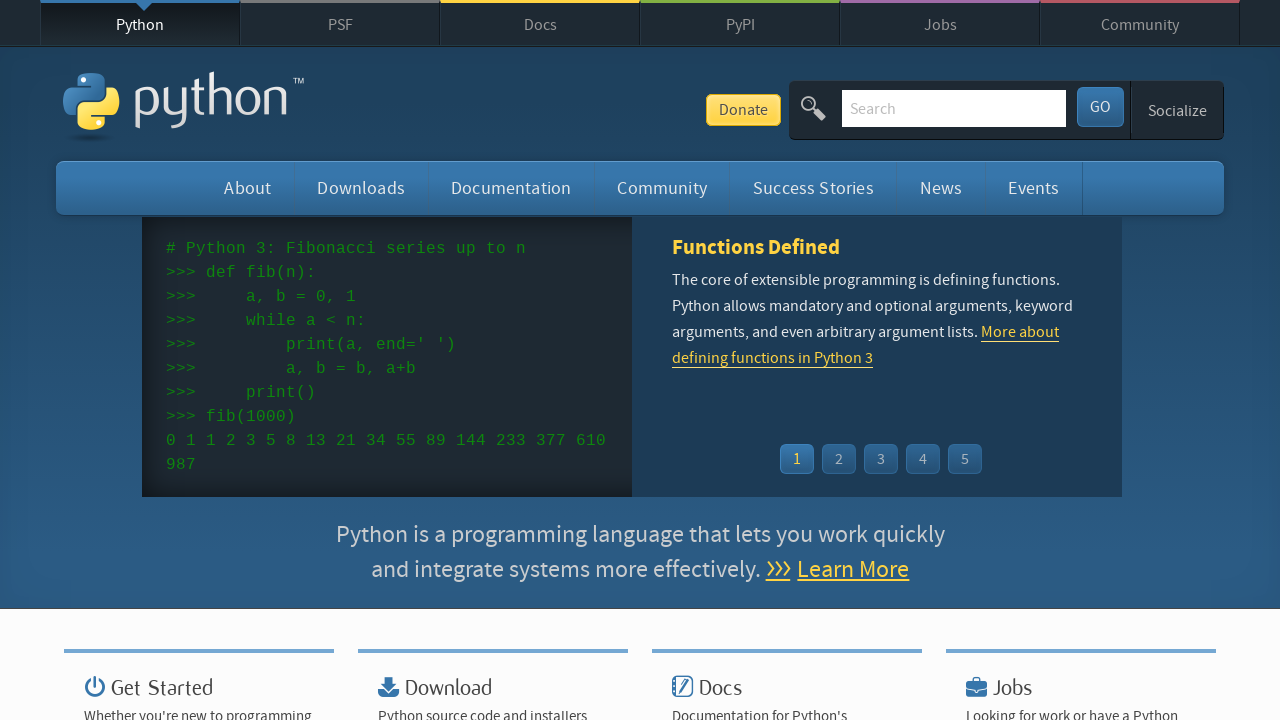

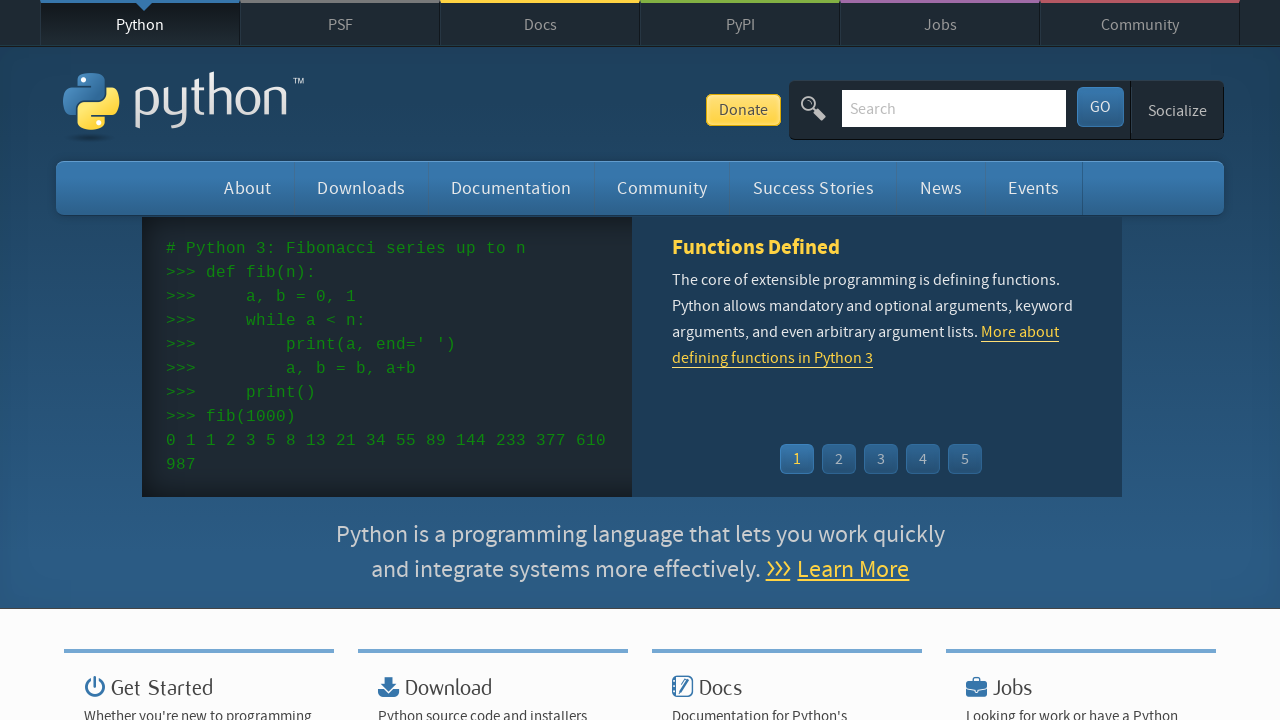